Tests alert handling functionality by triggering different types of JavaScript alerts and accepting/dismissing them

Starting URL: https://rahulshettyacademy.com/AutomationPractice/

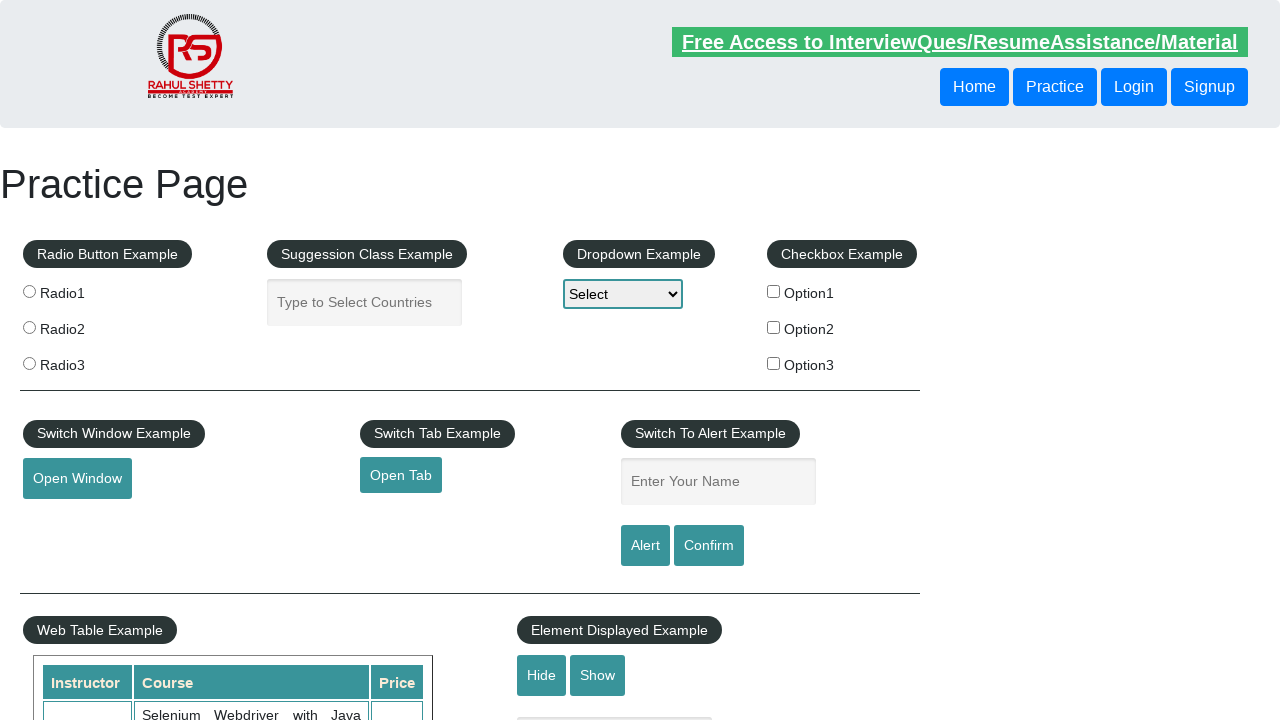

Filled name field with 'Gourav' on #name
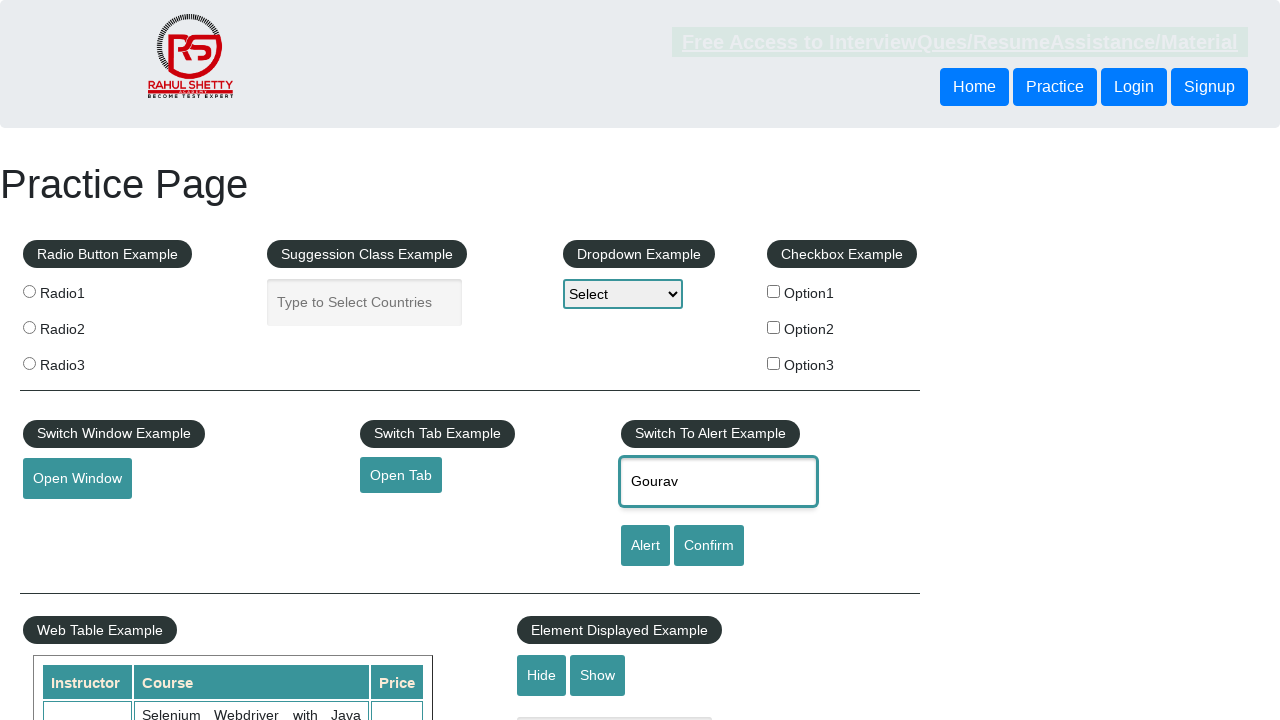

Clicked alert button to trigger JavaScript alert at (645, 546) on #alertbtn
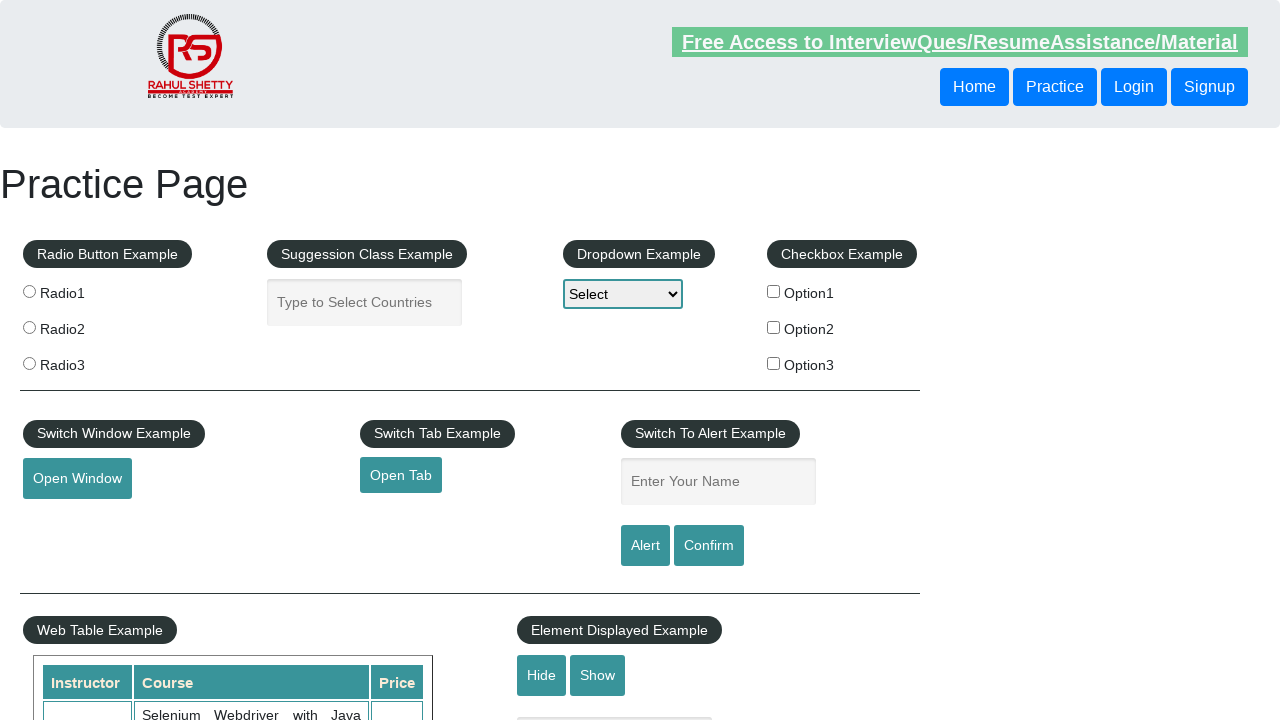

Set up dialog handler to accept alerts
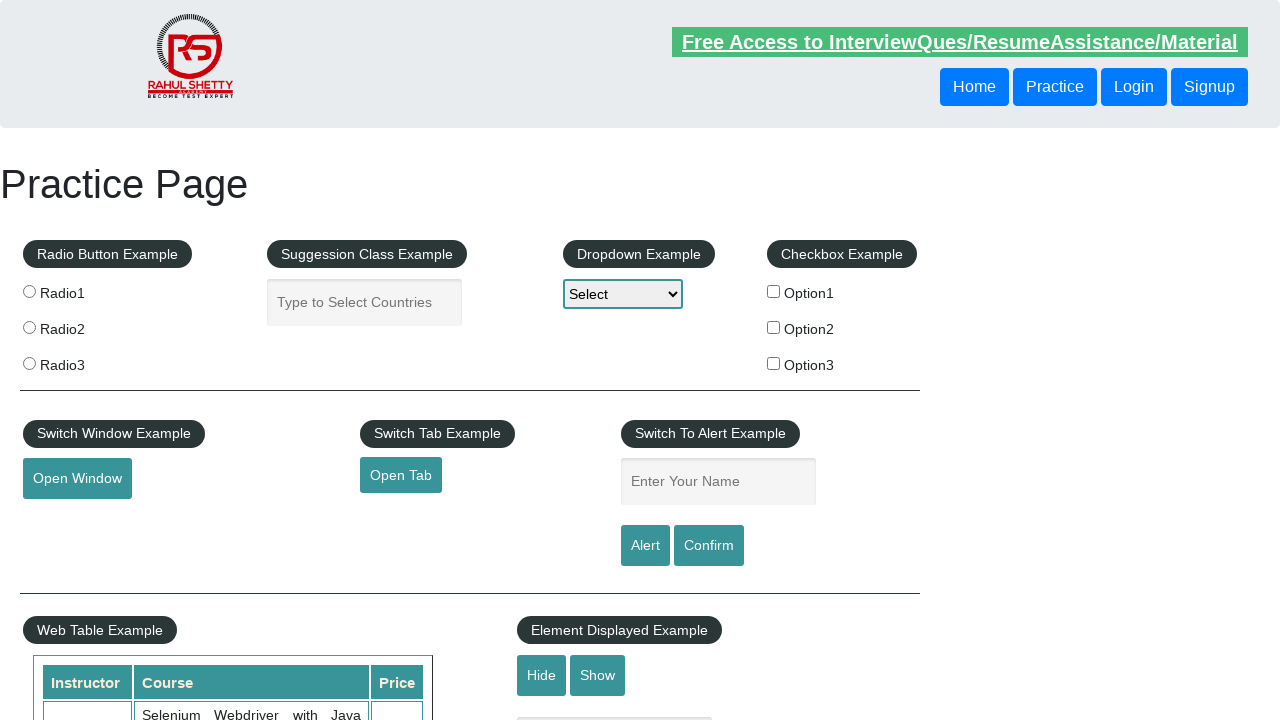

Clicked confirm button to trigger confirmation dialog at (709, 546) on #confirmbtn
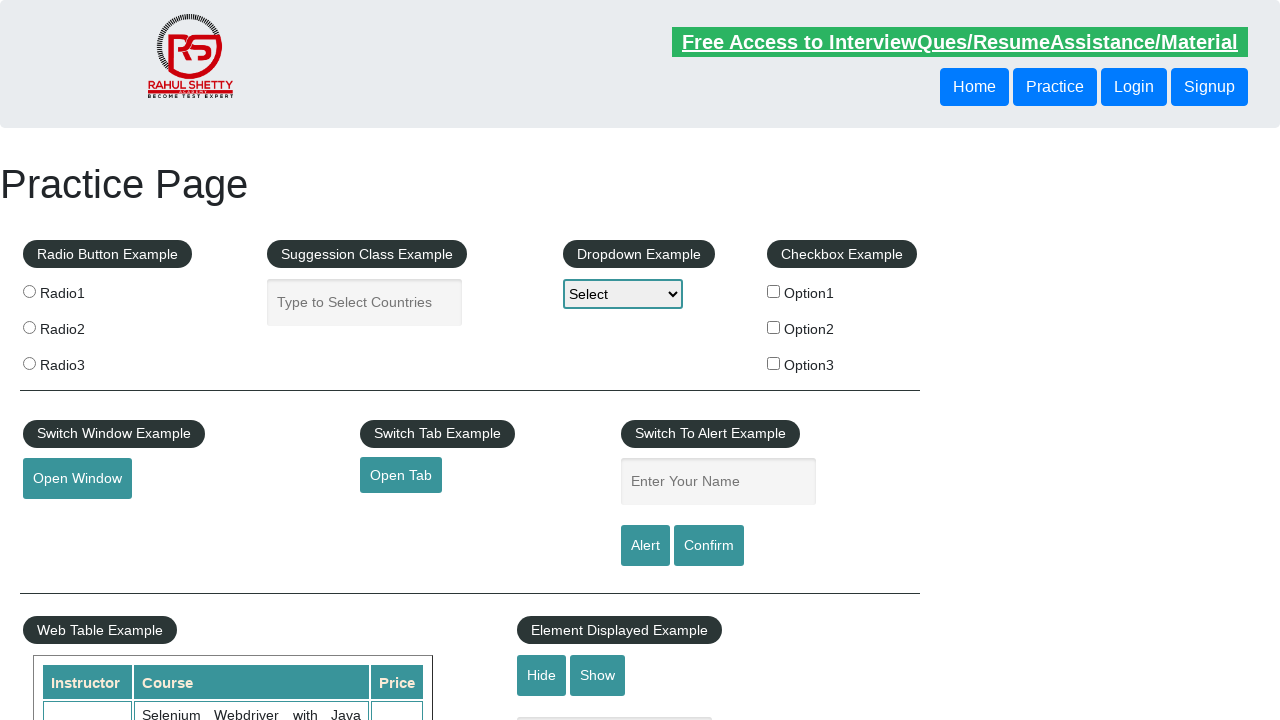

Set up dialog handler to dismiss confirmation dialogs
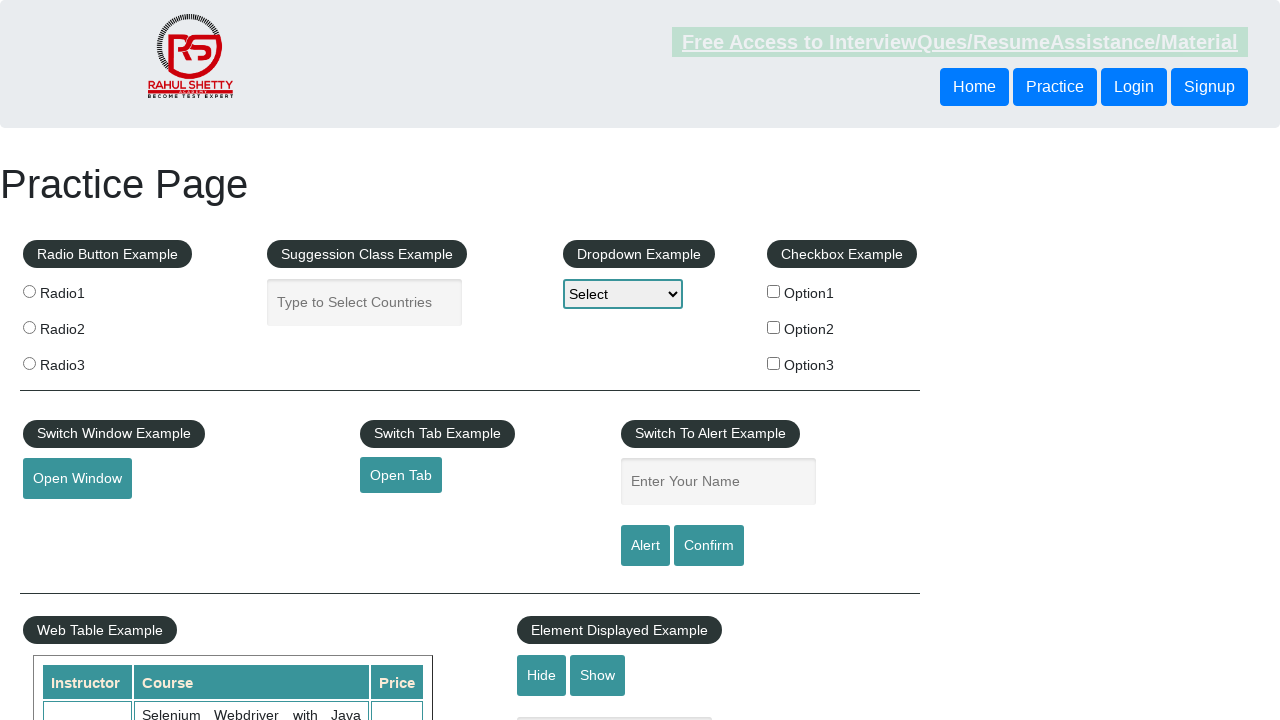

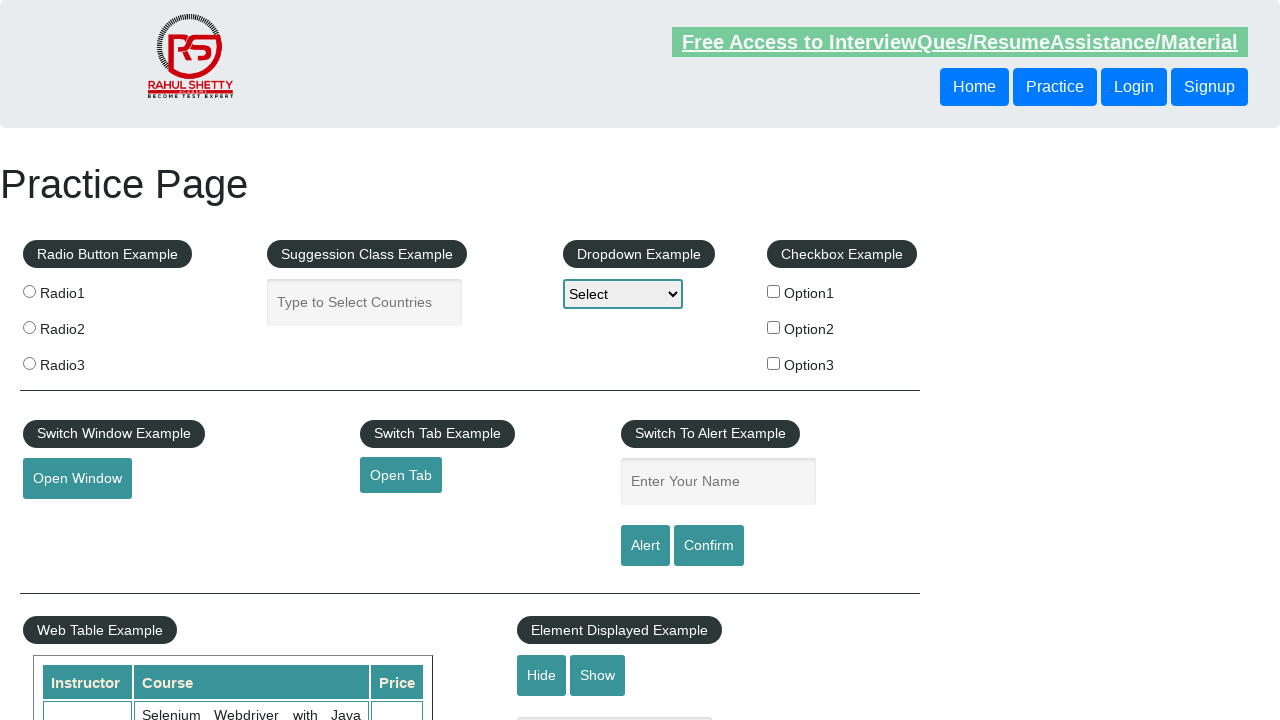